Tests opening a new tab by clicking a button and verifying a new tab opens

Starting URL: https://demoqa.com/browser-windows

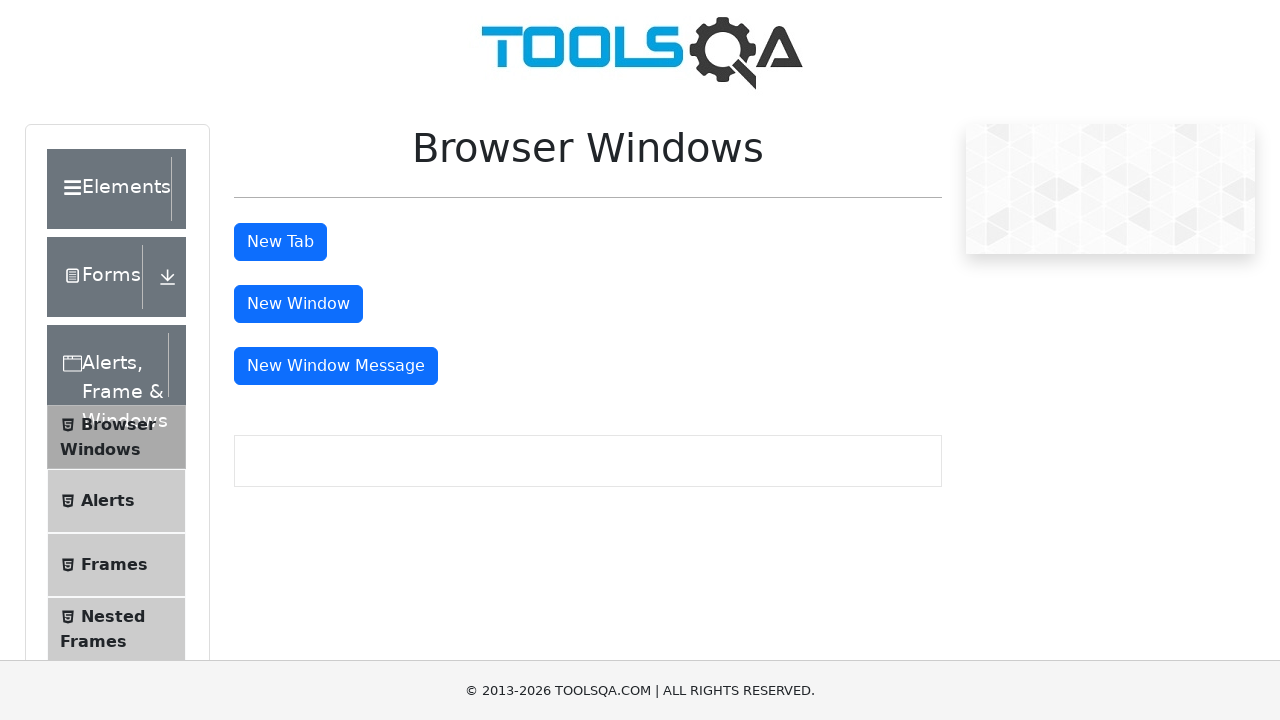

Clicked 'New Tab' button to open a new tab at (280, 242) on #tabButton
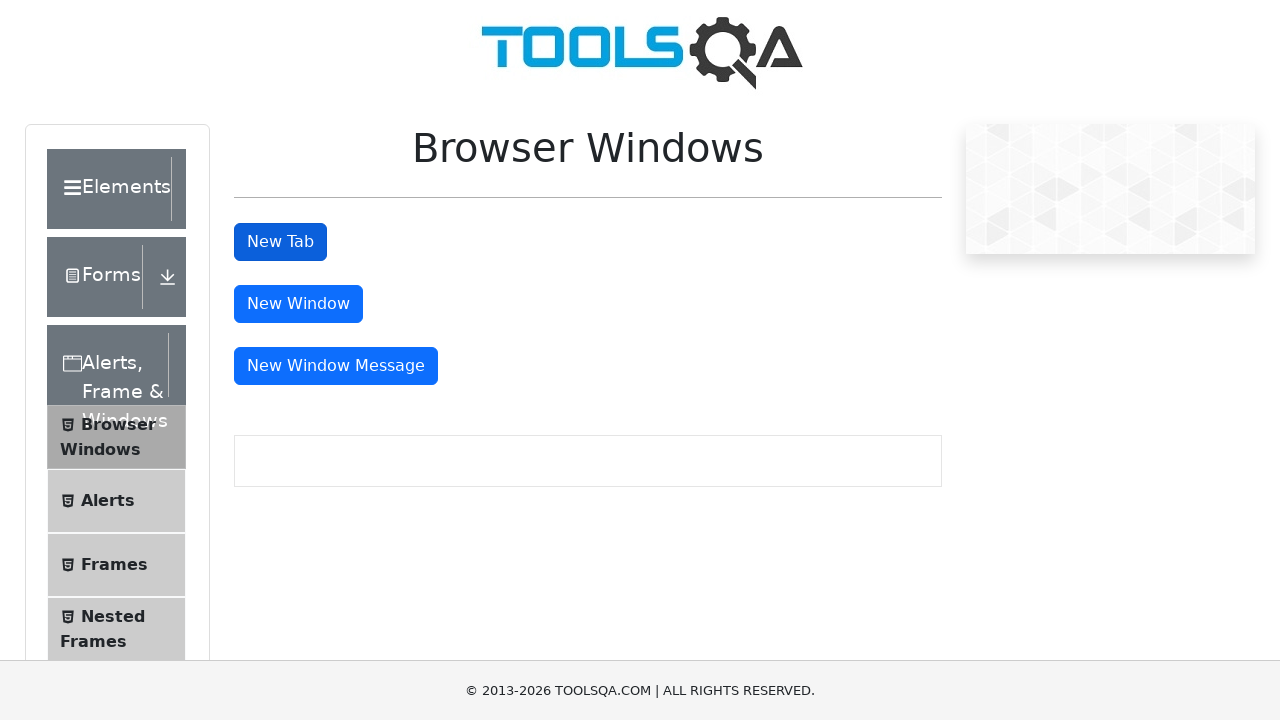

New tab was successfully opened and captured
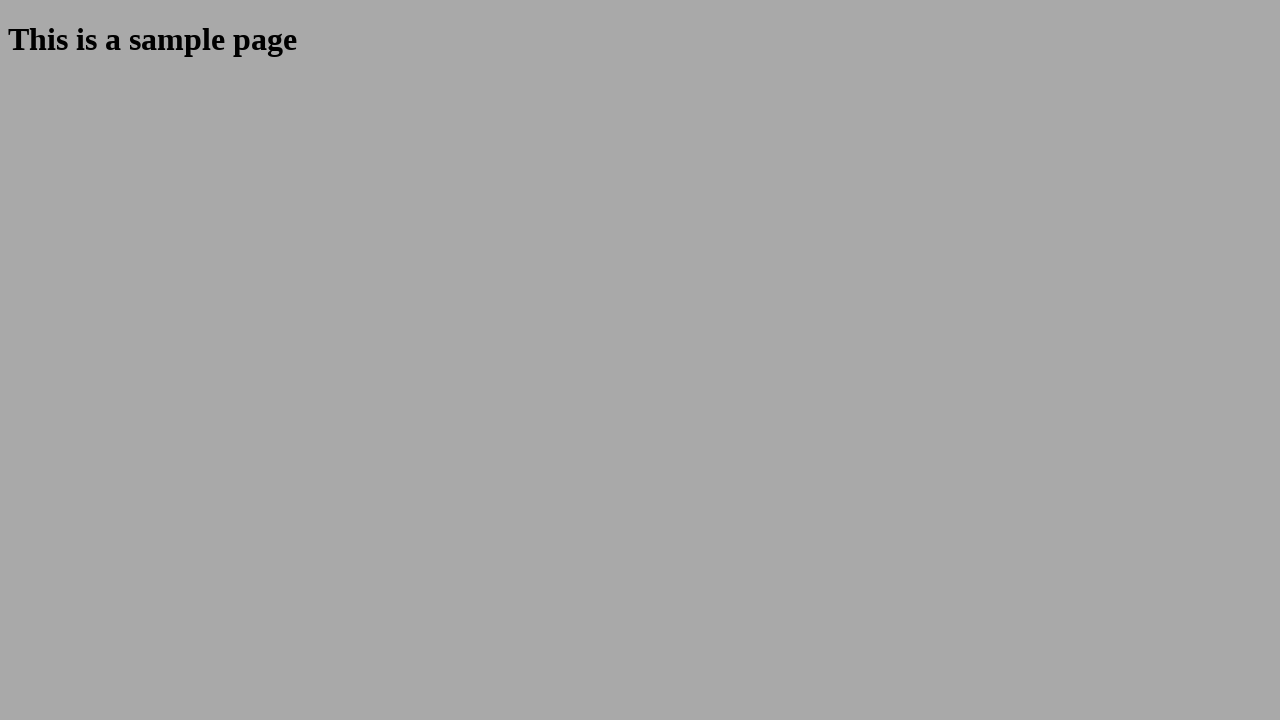

New tab finished loading
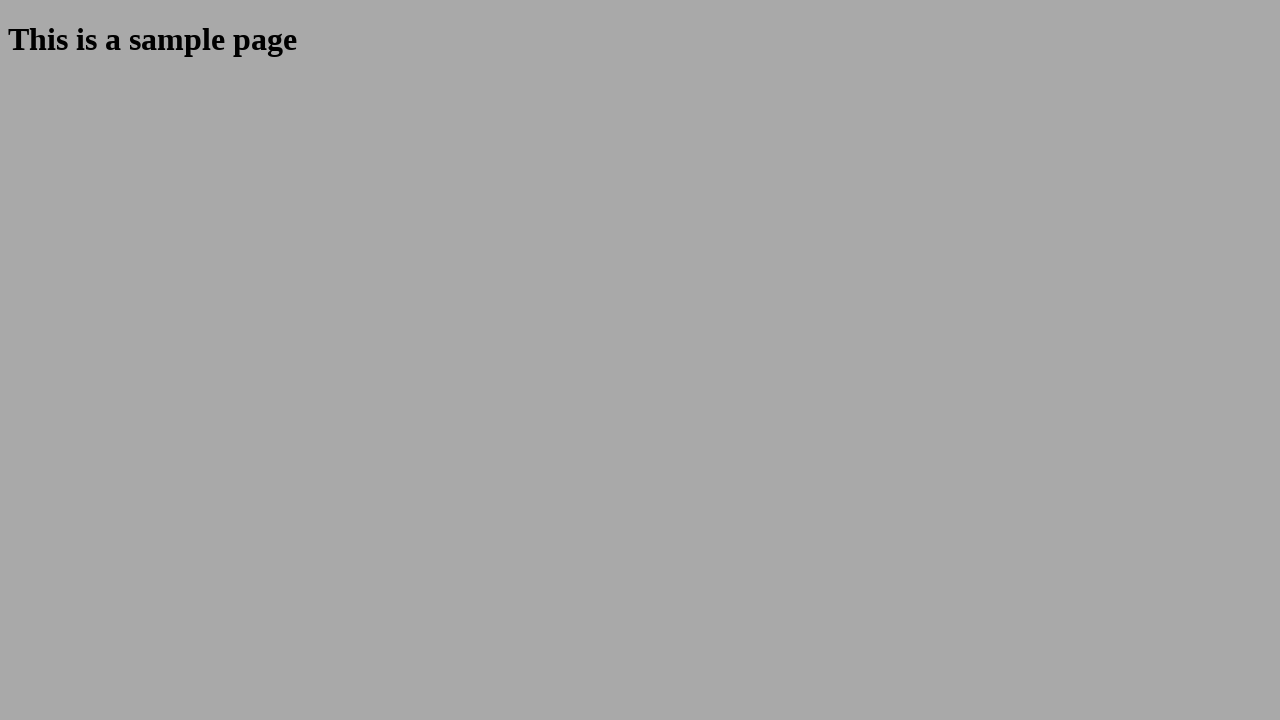

Verified new tab URL contains 'sample'
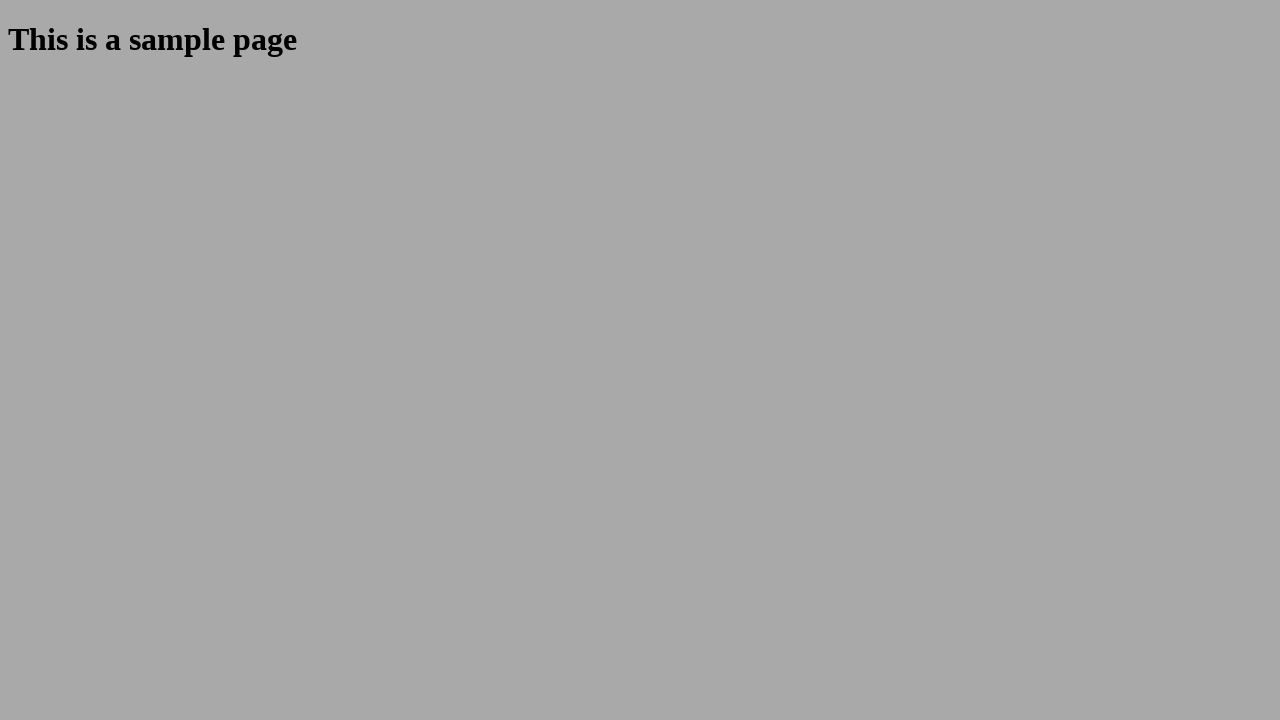

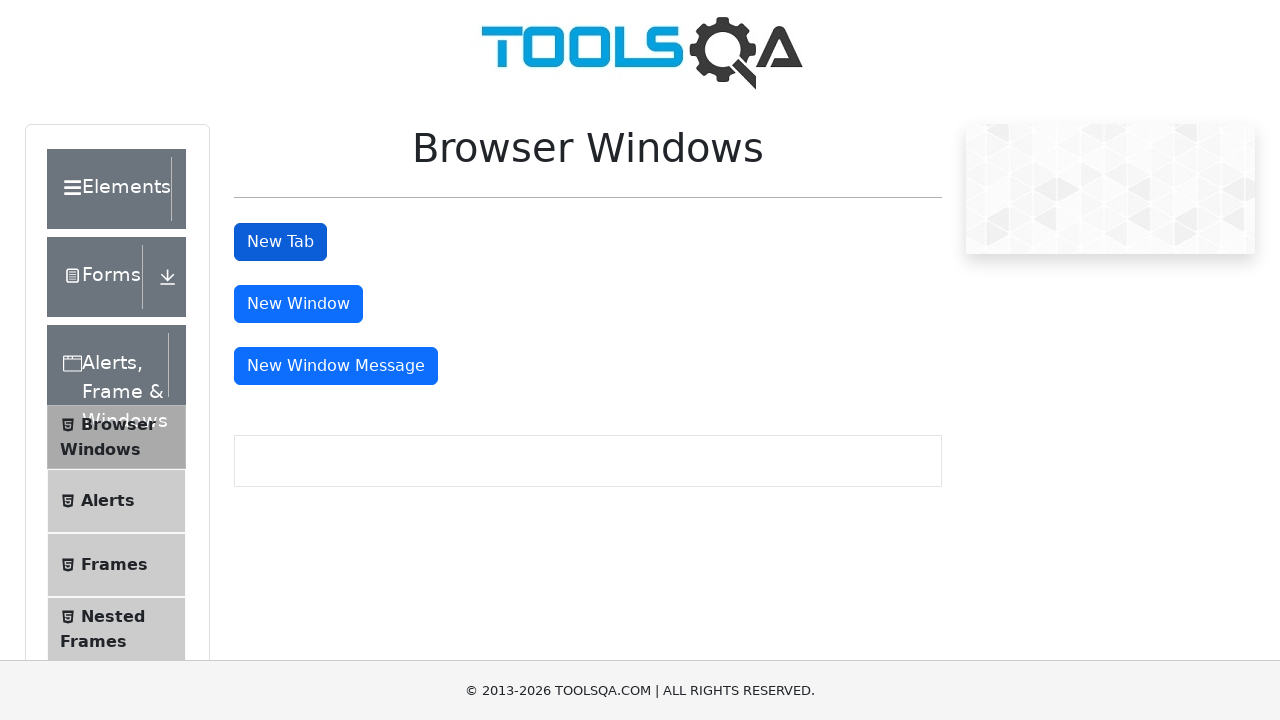